Tests the dynamic controls page by navigating to it, checking a checkbox, removing it, verifying it's gone, adding it back, and verifying it returns.

Starting URL: https://the-internet.herokuapp.com/

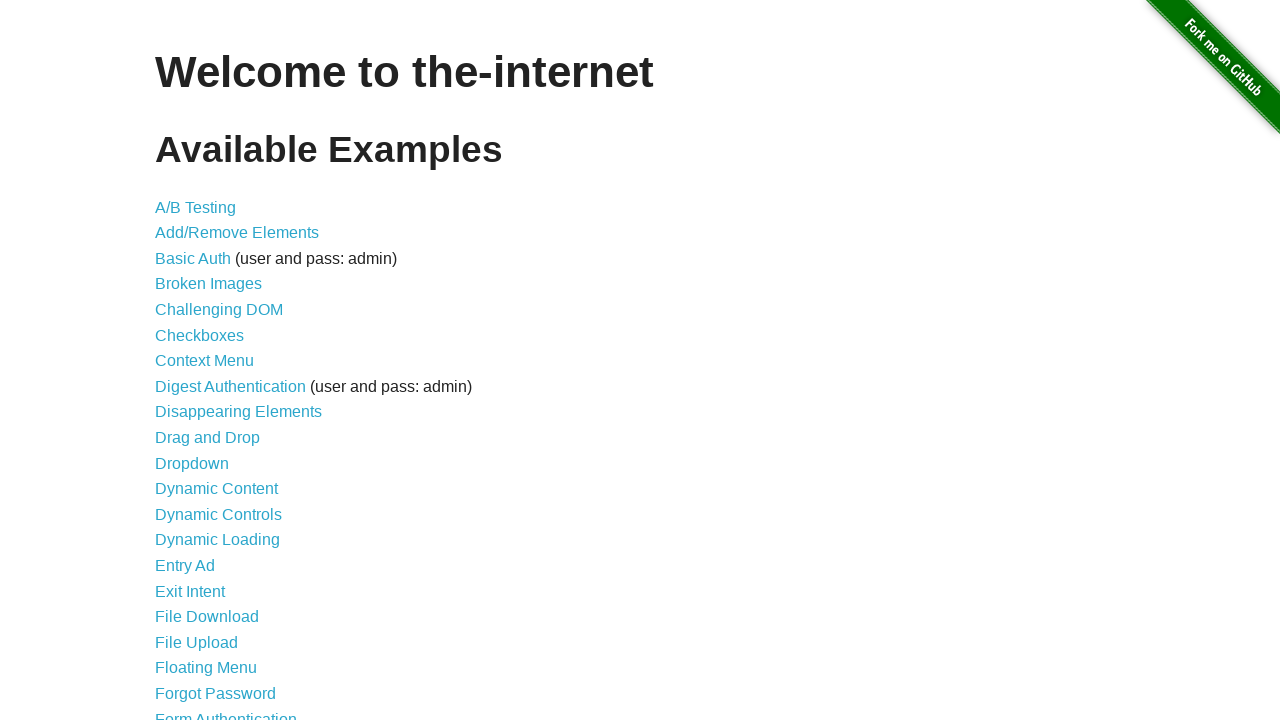

Clicked on Dynamic Controls link at (218, 514) on xpath=//li/a[contains(.,'Dynamic Controls')]
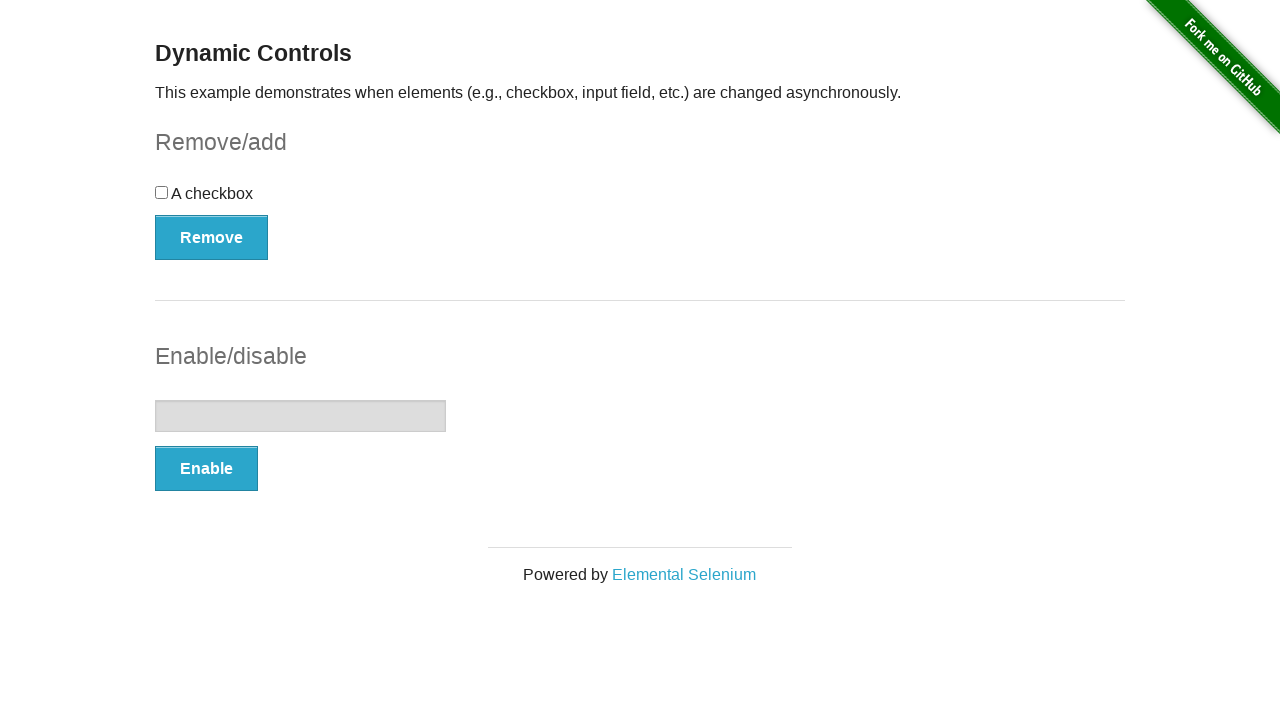

Remove button became visible
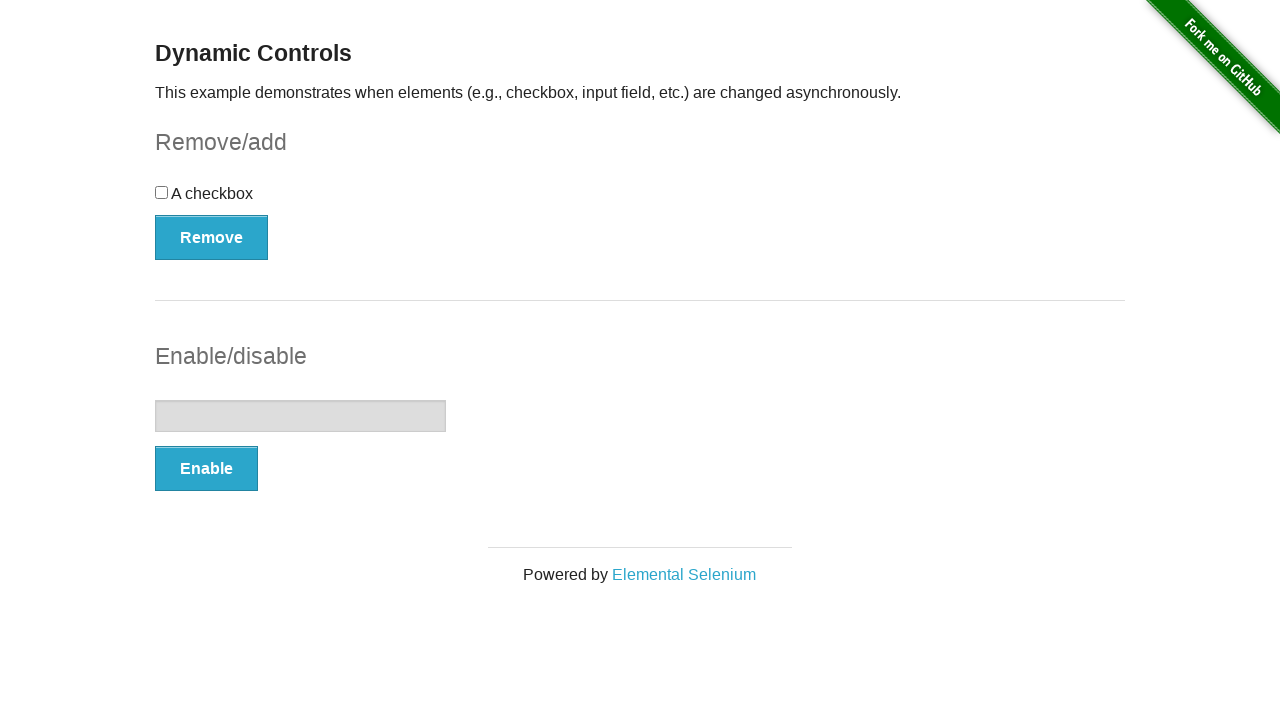

Checked the checkbox at (162, 192) on xpath=//input[@type='checkbox']
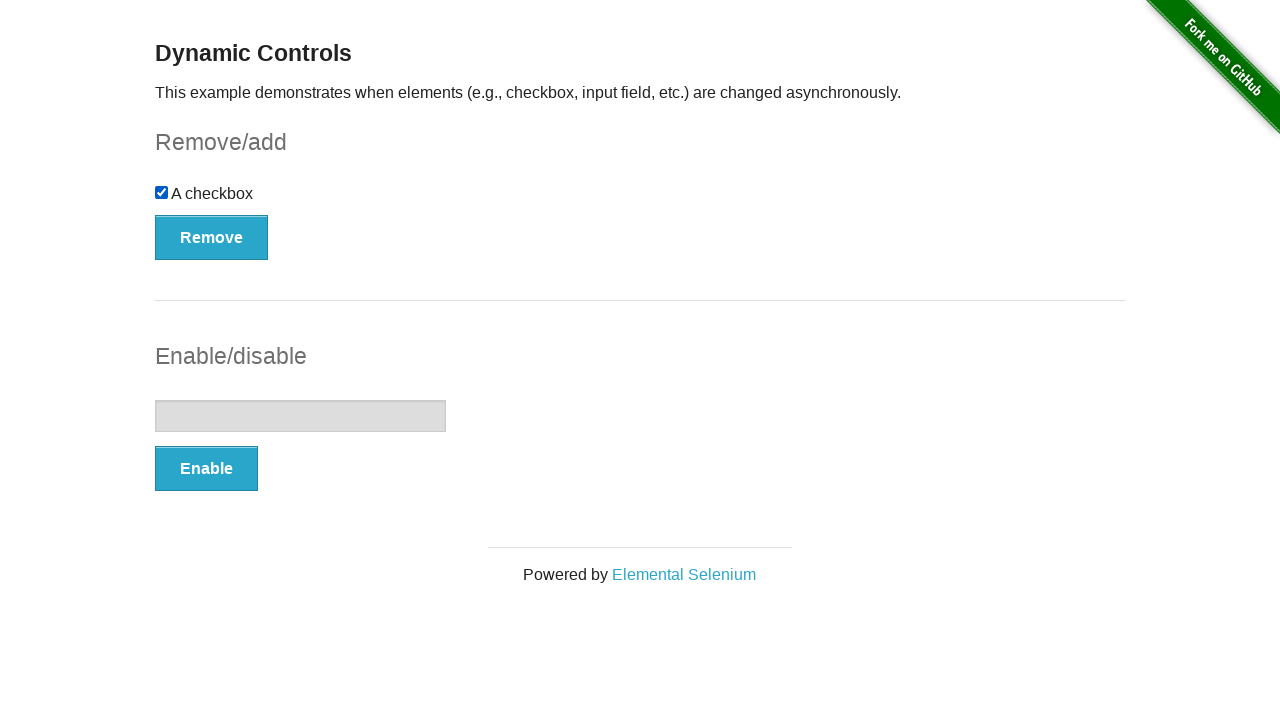

Clicked Remove button to remove the checkbox at (212, 237) on xpath=//button[contains(.,'Remove')]
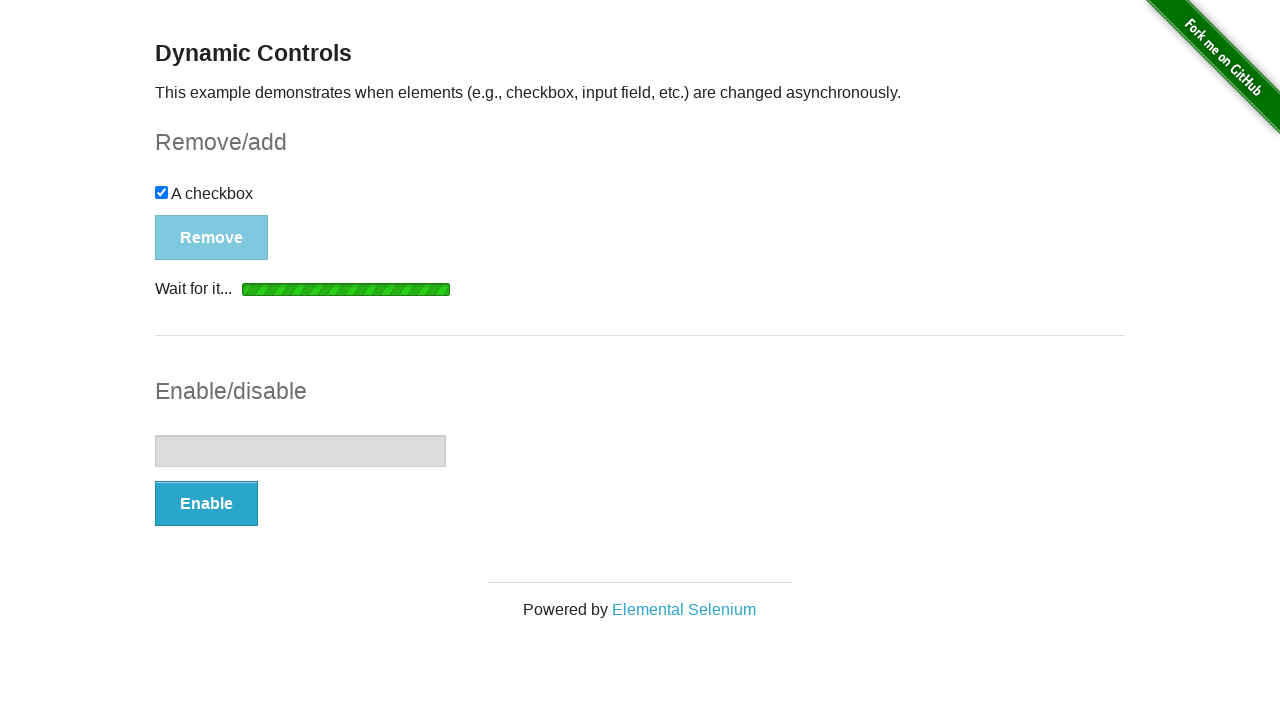

Add button appeared after checkbox removal
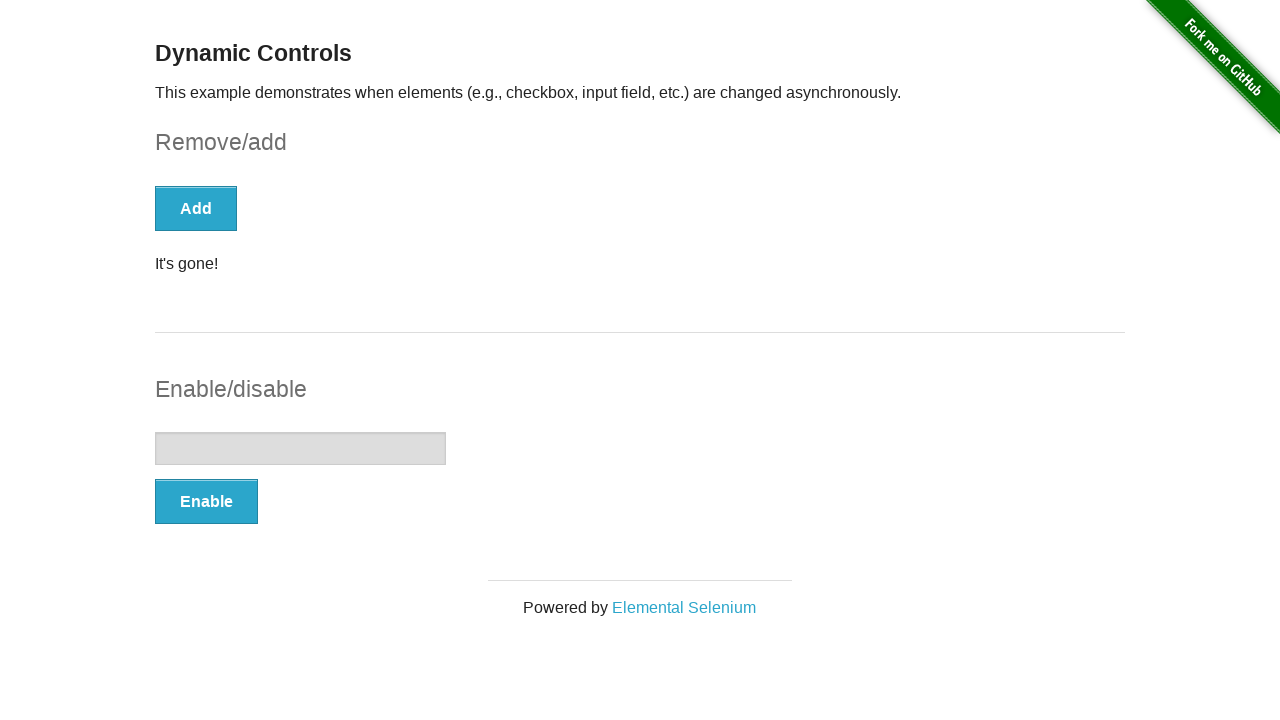

Success message appeared confirming checkbox removal
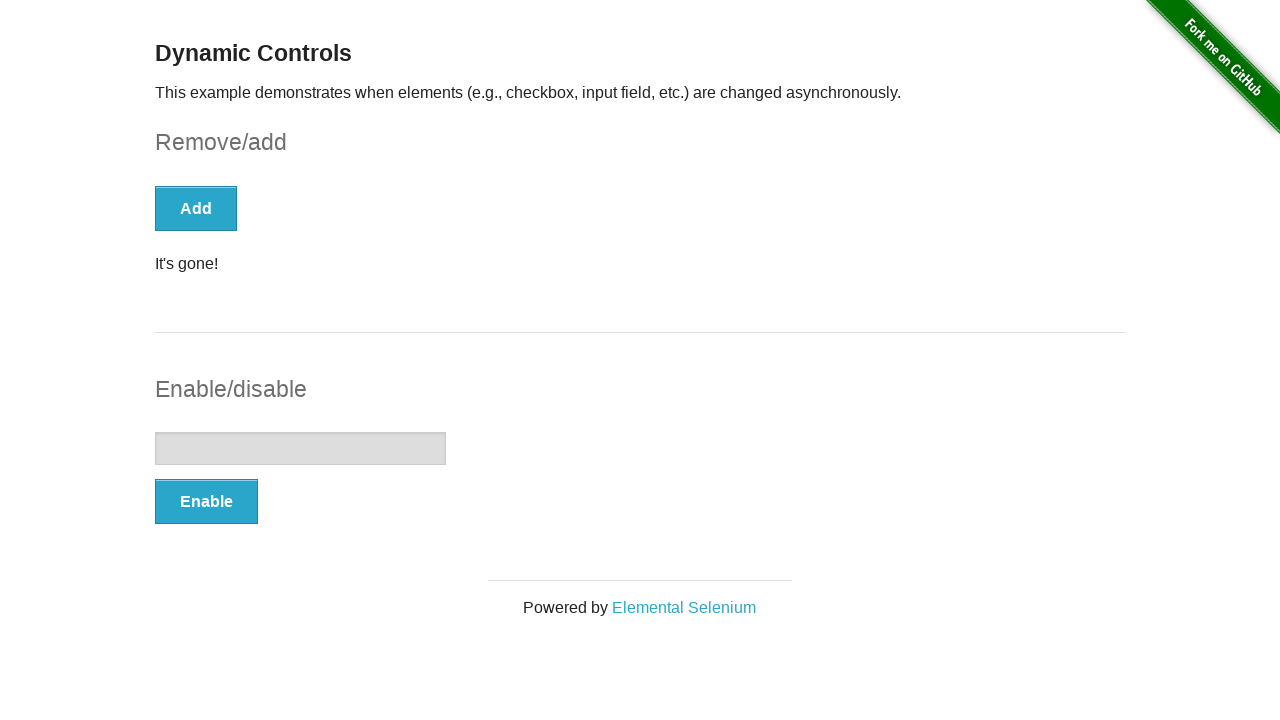

Clicked Add button to restore the checkbox at (196, 208) on xpath=//button[contains(.,'Add')]
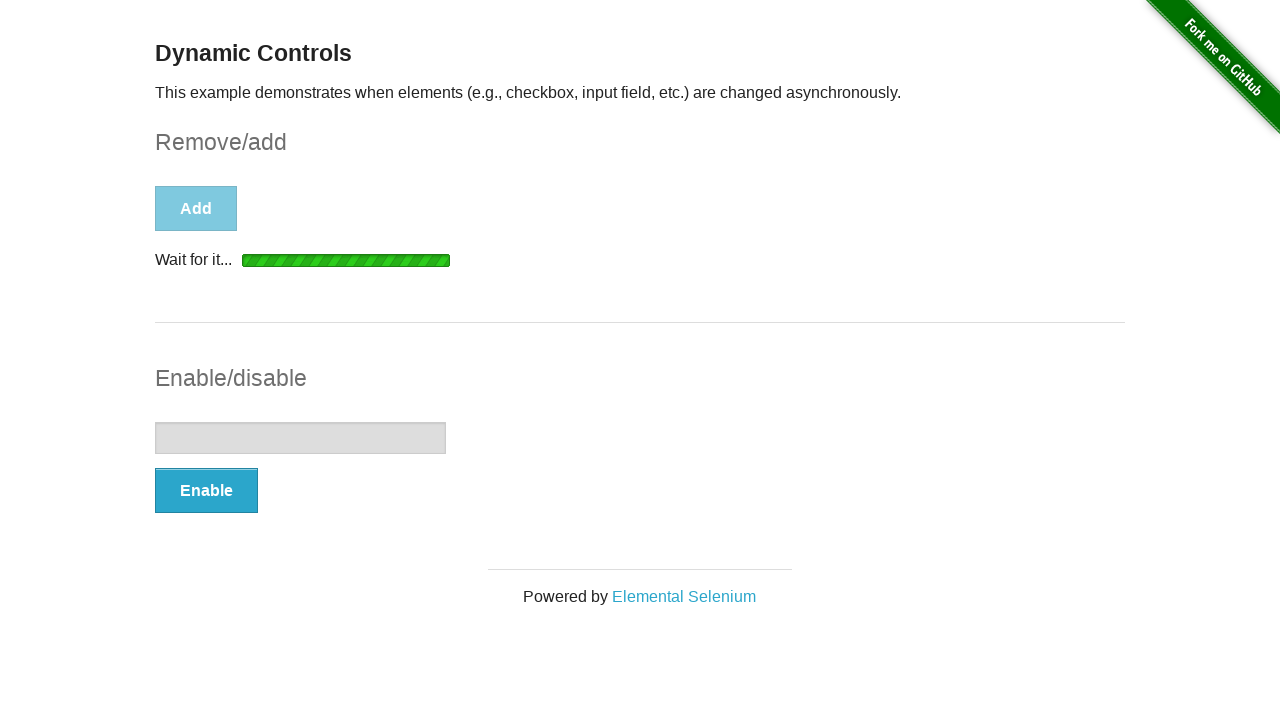

Checkbox reappeared after clicking Add button
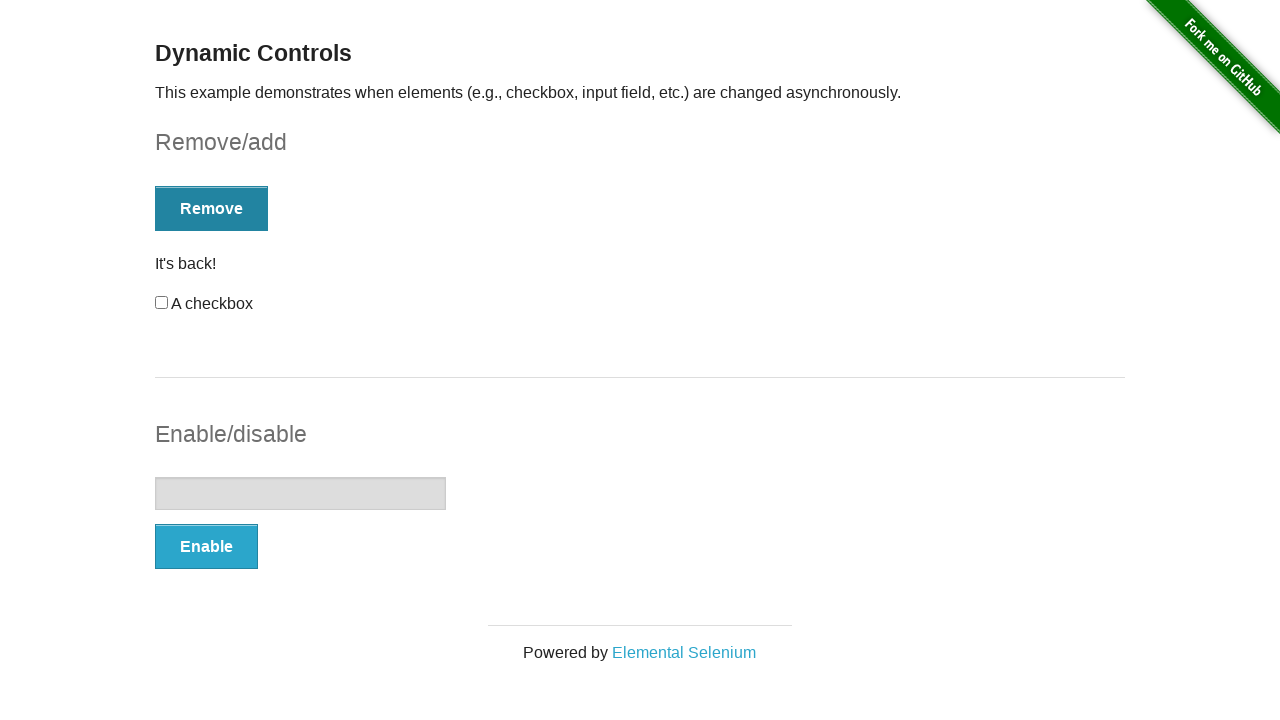

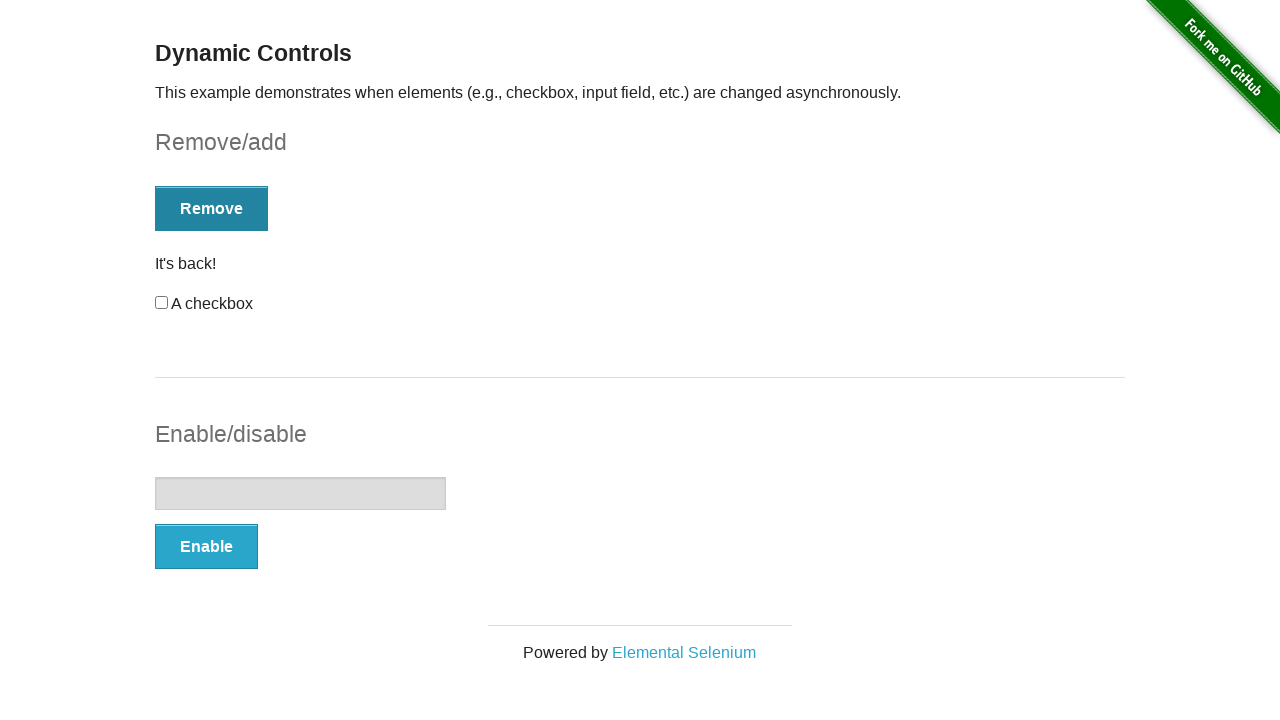